Tests clicking on an AJAX-triggered button and then clicking on the success element that appears after the AJAX request completes.

Starting URL: http://uitestingplayground.com/ajax

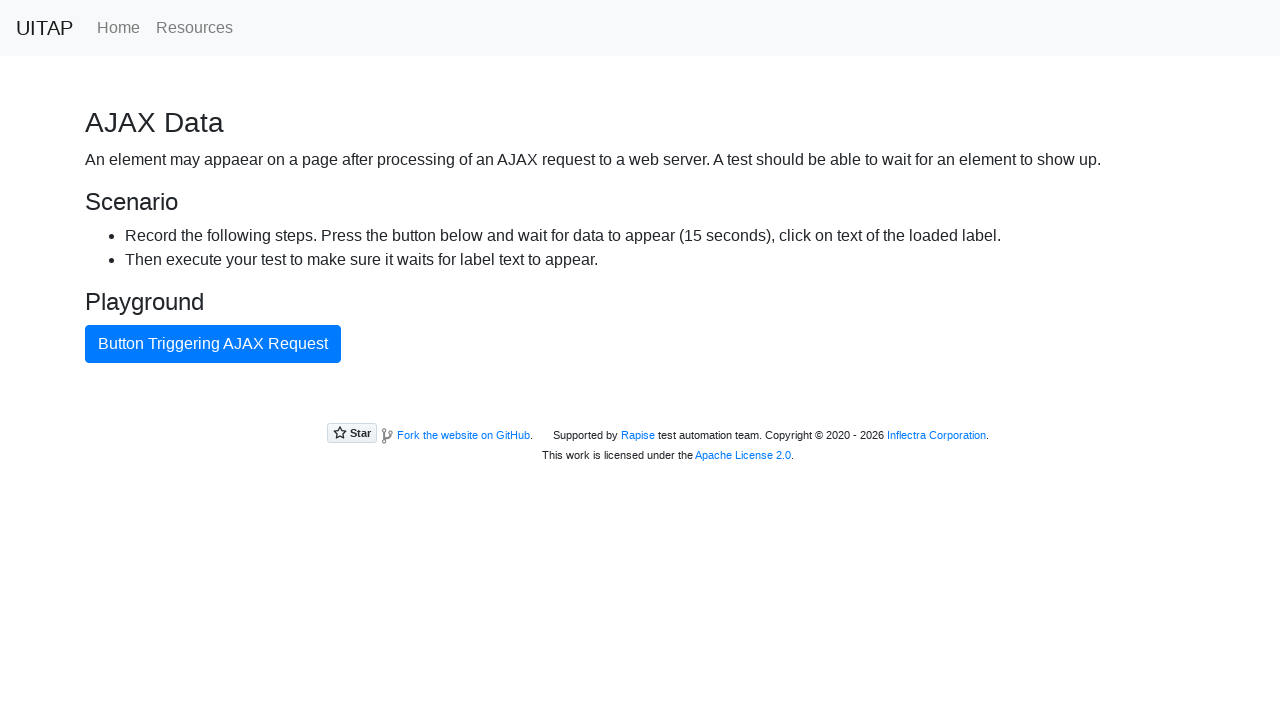

Clicked button that triggers AJAX request at (213, 344) on internal:text="Button Triggering AJAX Request"i
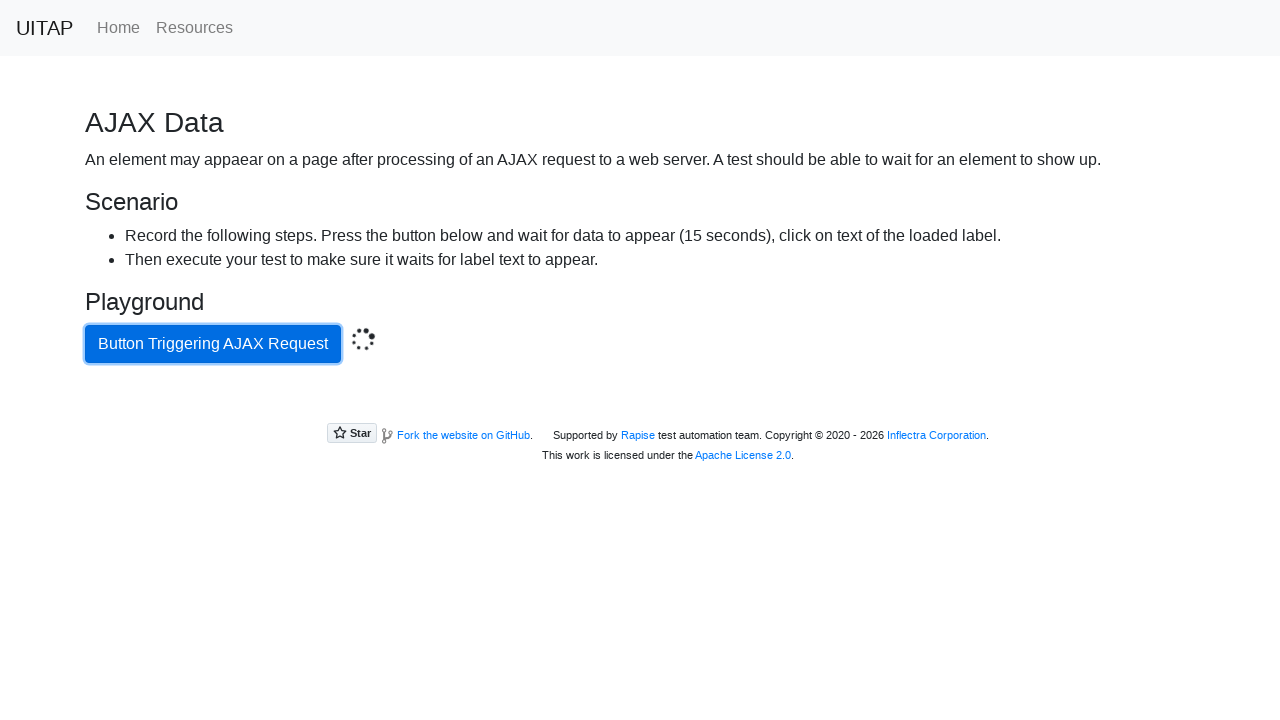

Clicked success element that appeared after AJAX request completed at (640, 405) on .bg-success
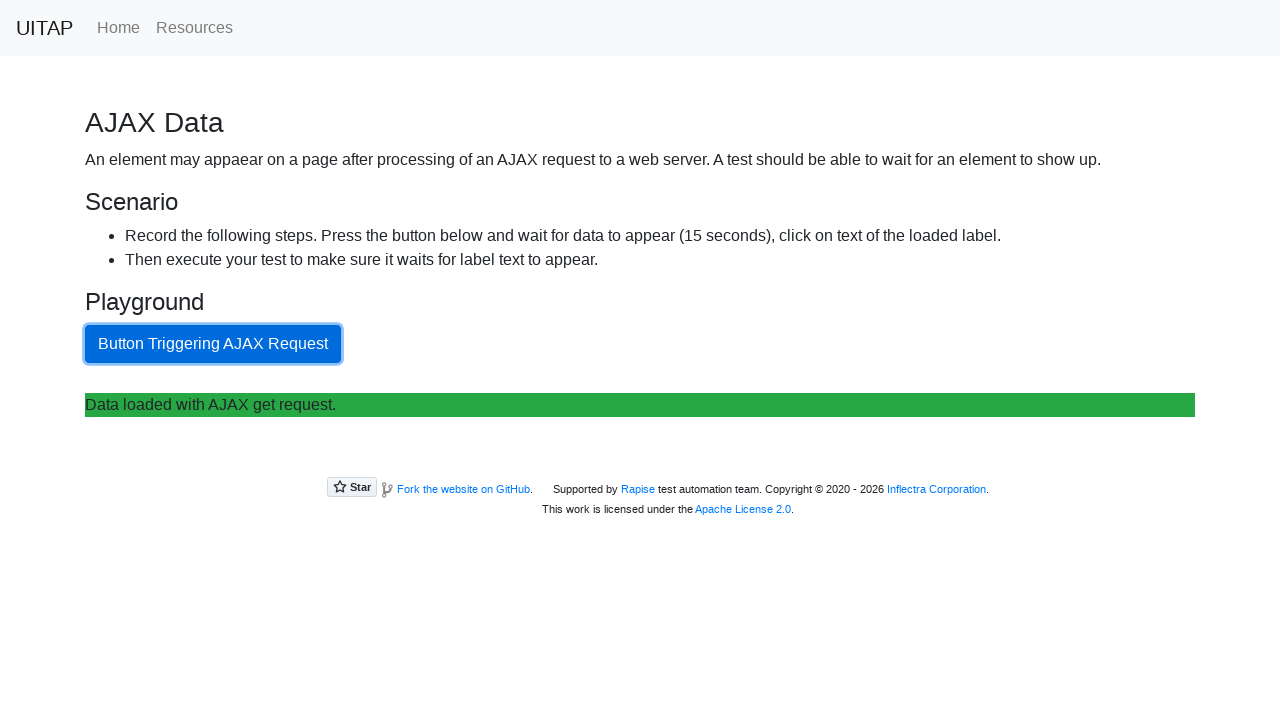

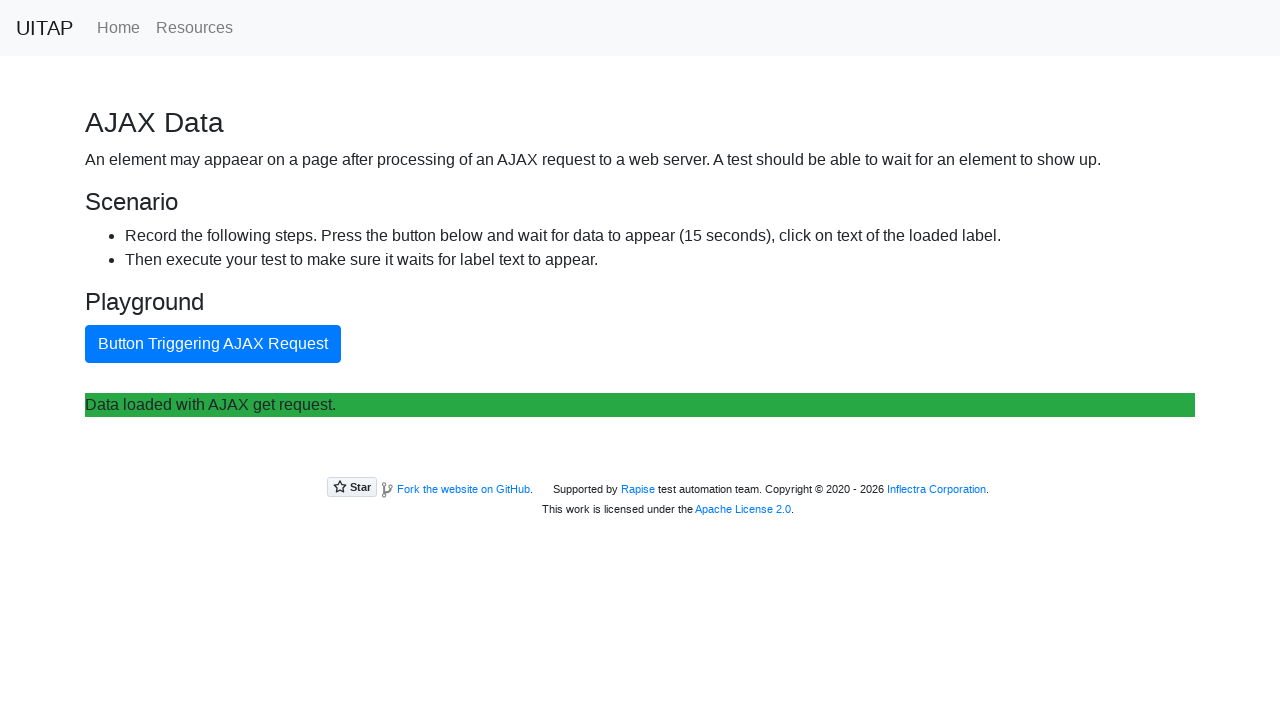